Tests mouse hover functionality by navigating to ToolsQA website and hovering over the VIDEOS navigation link

Starting URL: https://www.toolsqa.com/

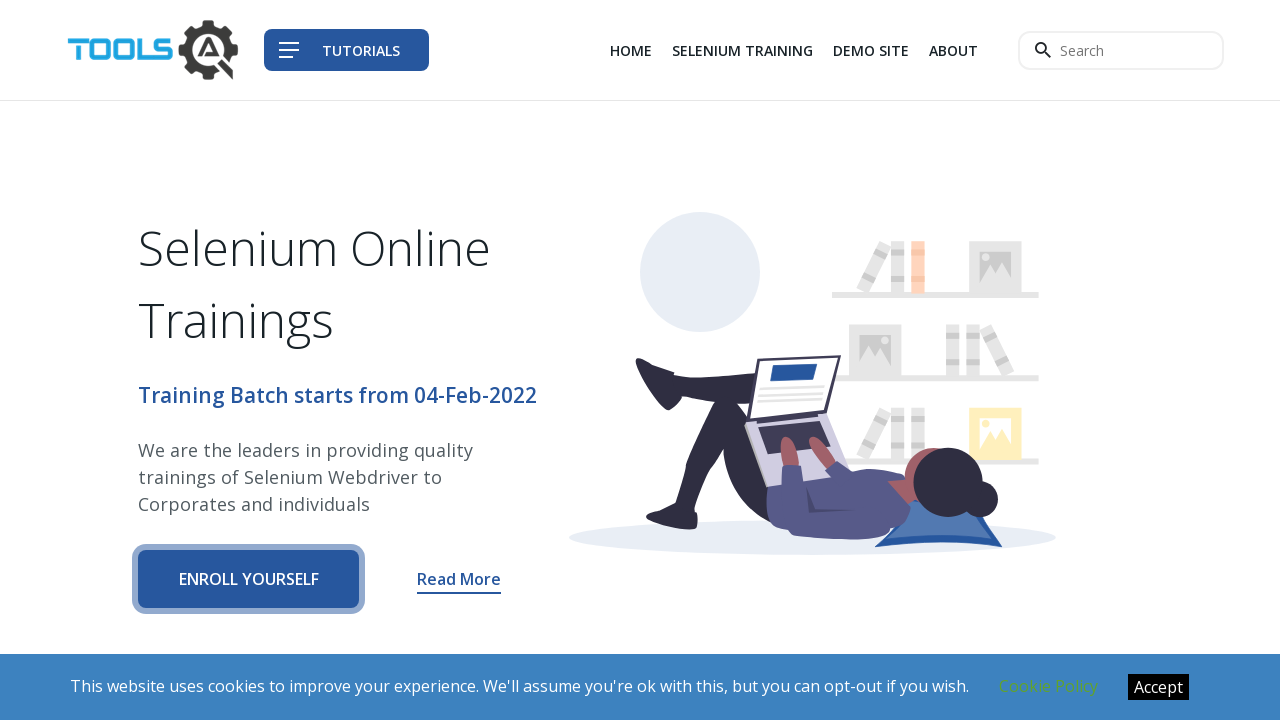

Page loaded and DOM content ready
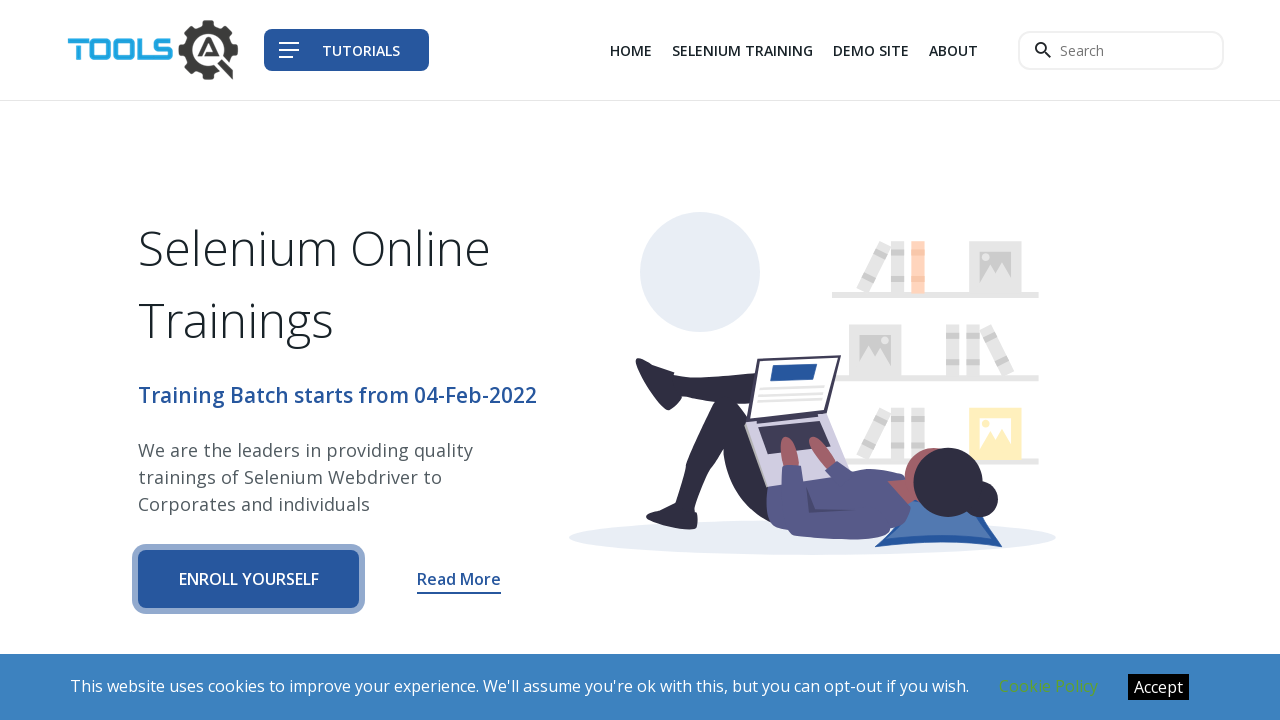

Hovered over VIDEOS navigation link at (898, 360) on text=VIDEOS
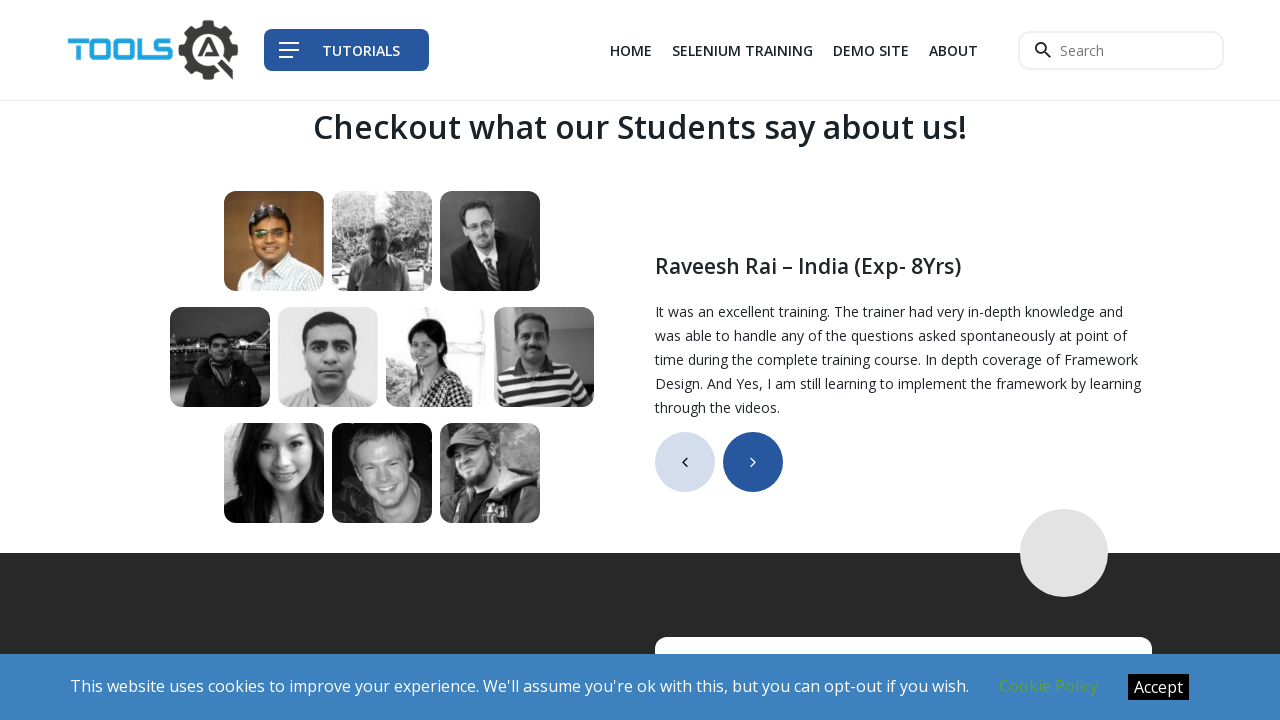

Waited 1 second to observe hover effect
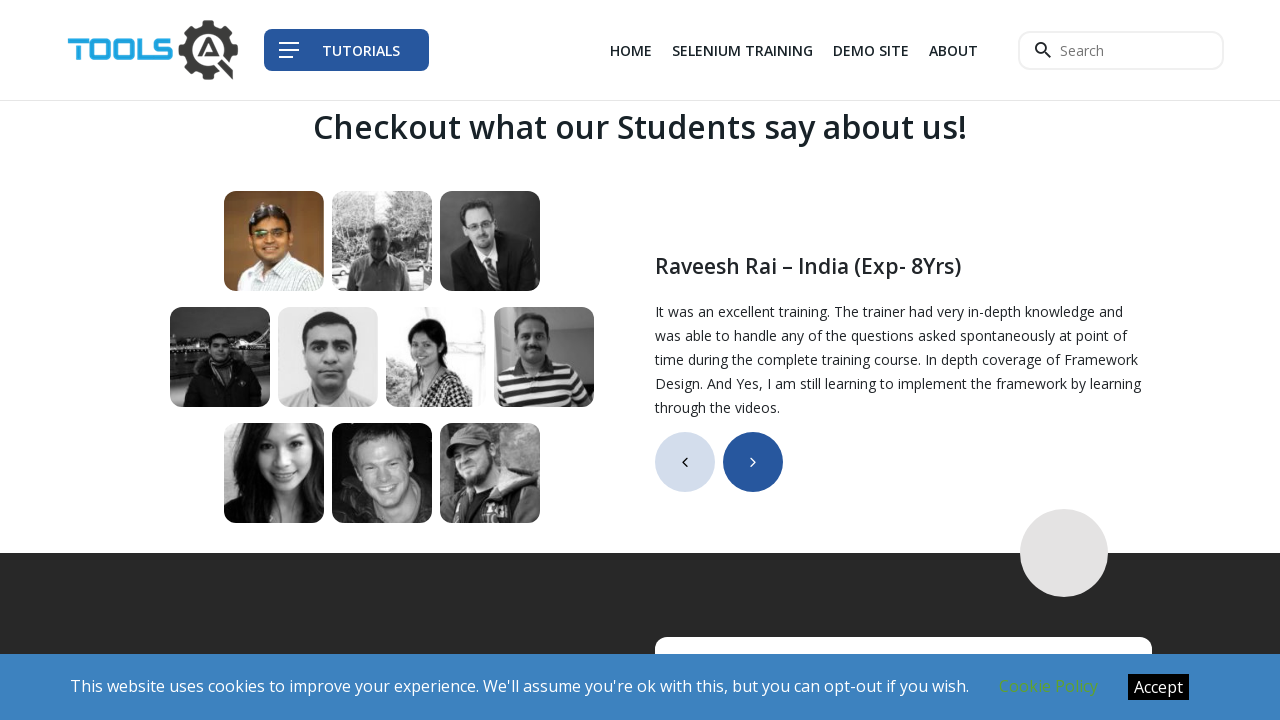

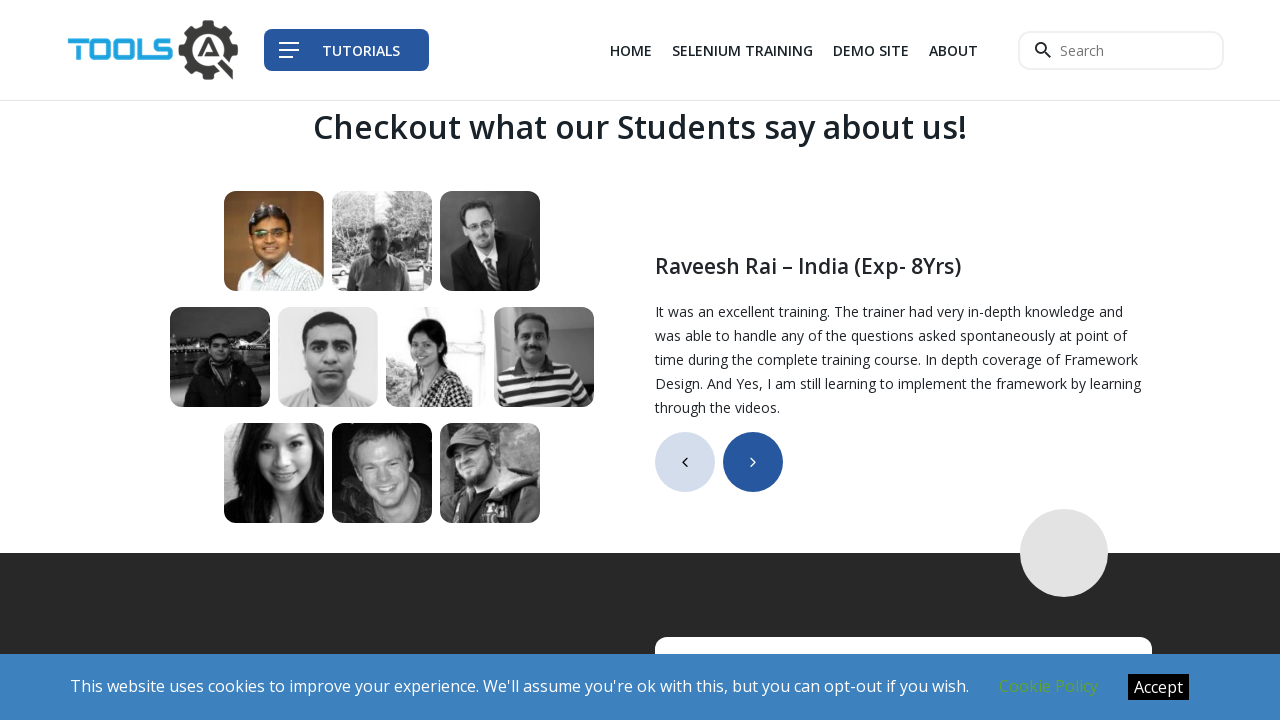